Tests contact form behavior when submitting with an invalid email format (missing TLD).

Starting URL: https://parabank.parasoft.com/parabank/contact.htm

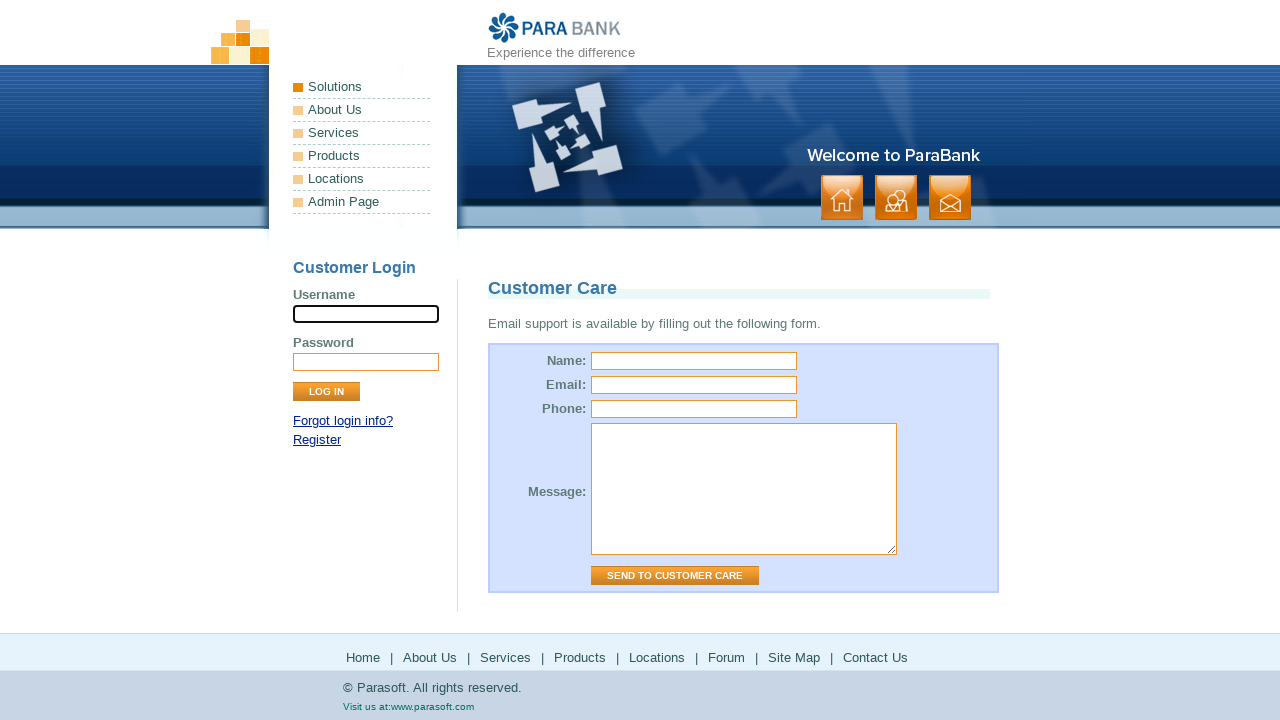

Filled name field with 'Starling' on input[name="name"]
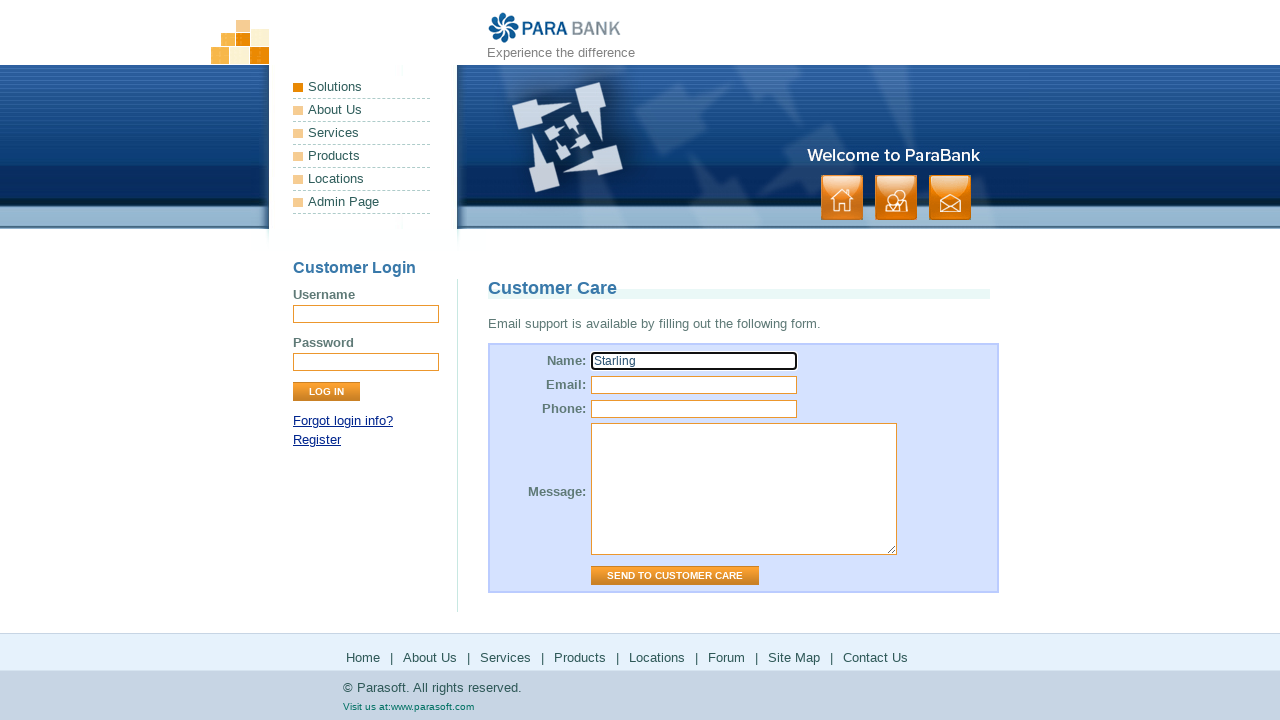

Filled email field with invalid format 'sdeg@gmail' (missing TLD) on input[name="email"]
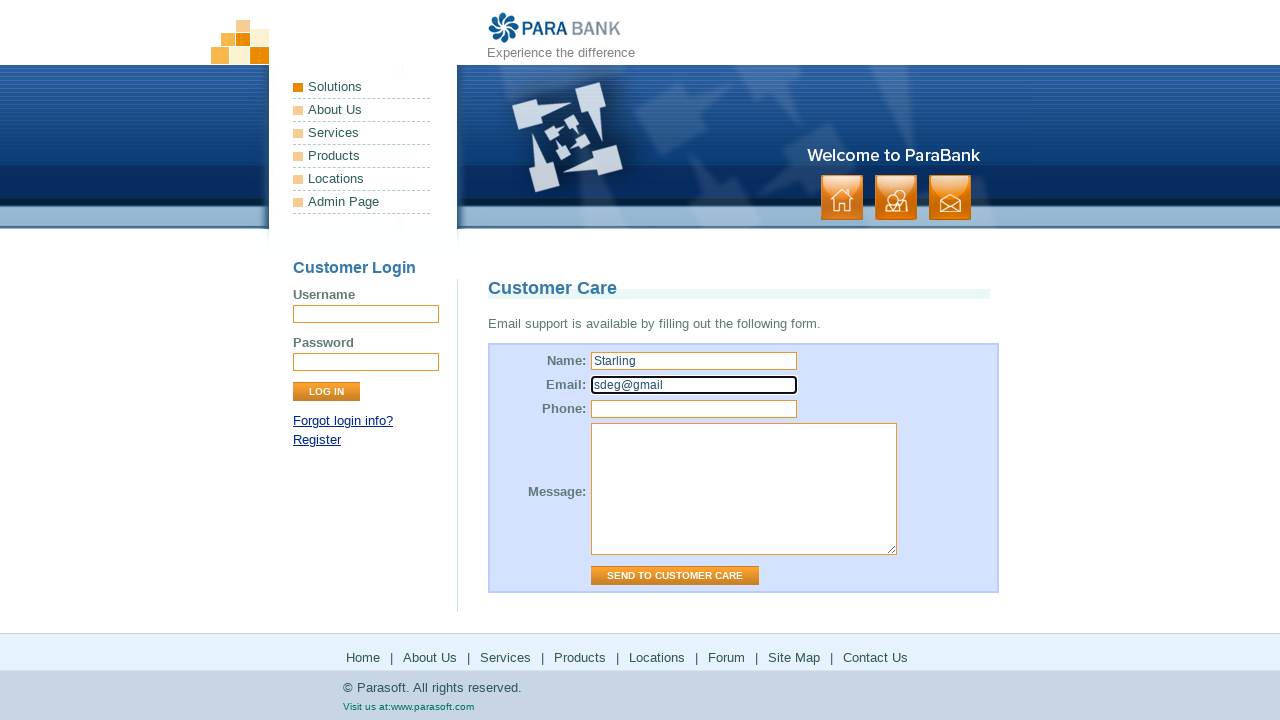

Filled message field with 'This is my challenge' on textarea[name="message"]
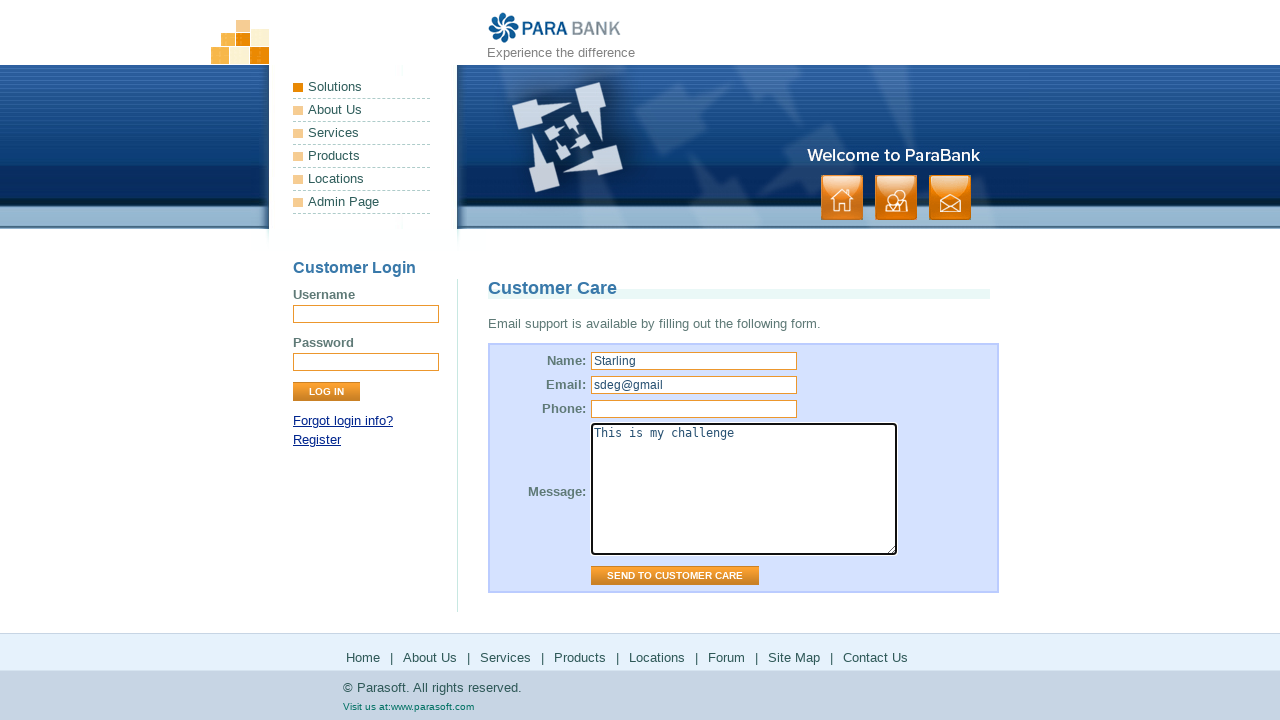

Clicked 'Send to Customer Care' button to submit contact form at (675, 576) on input[value="Send to Customer Care"]
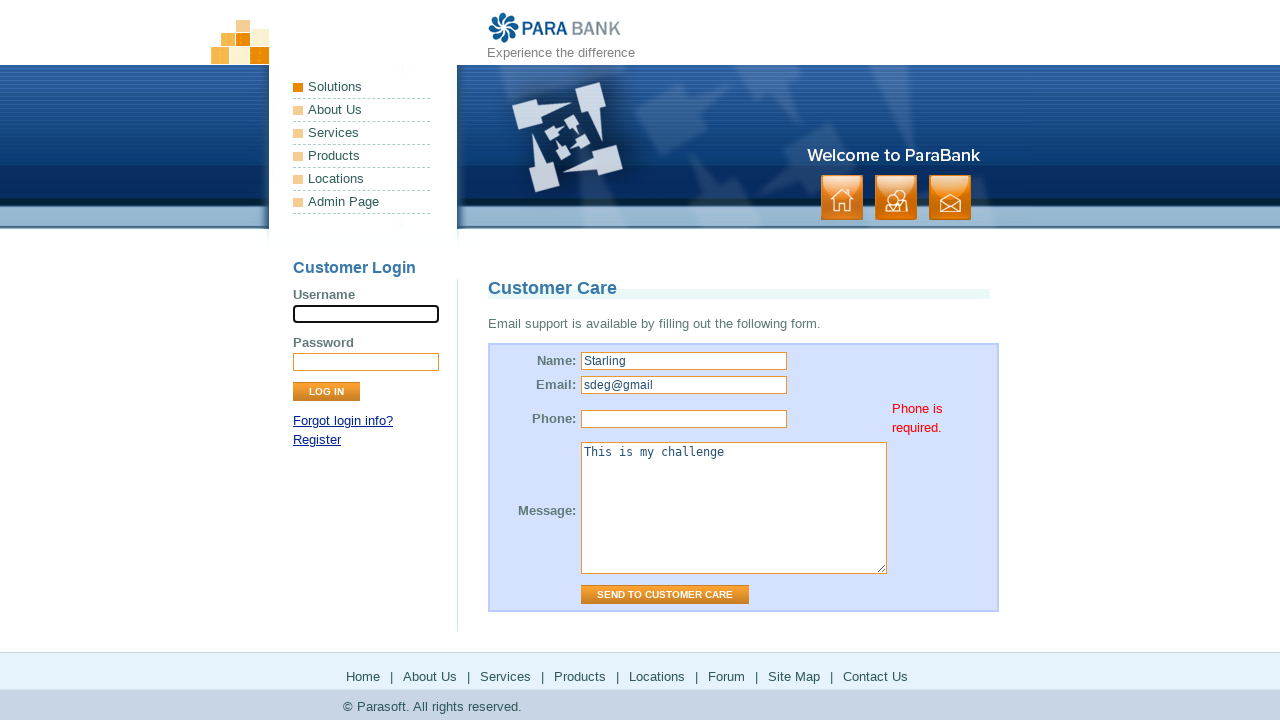

Page finished loading after form submission
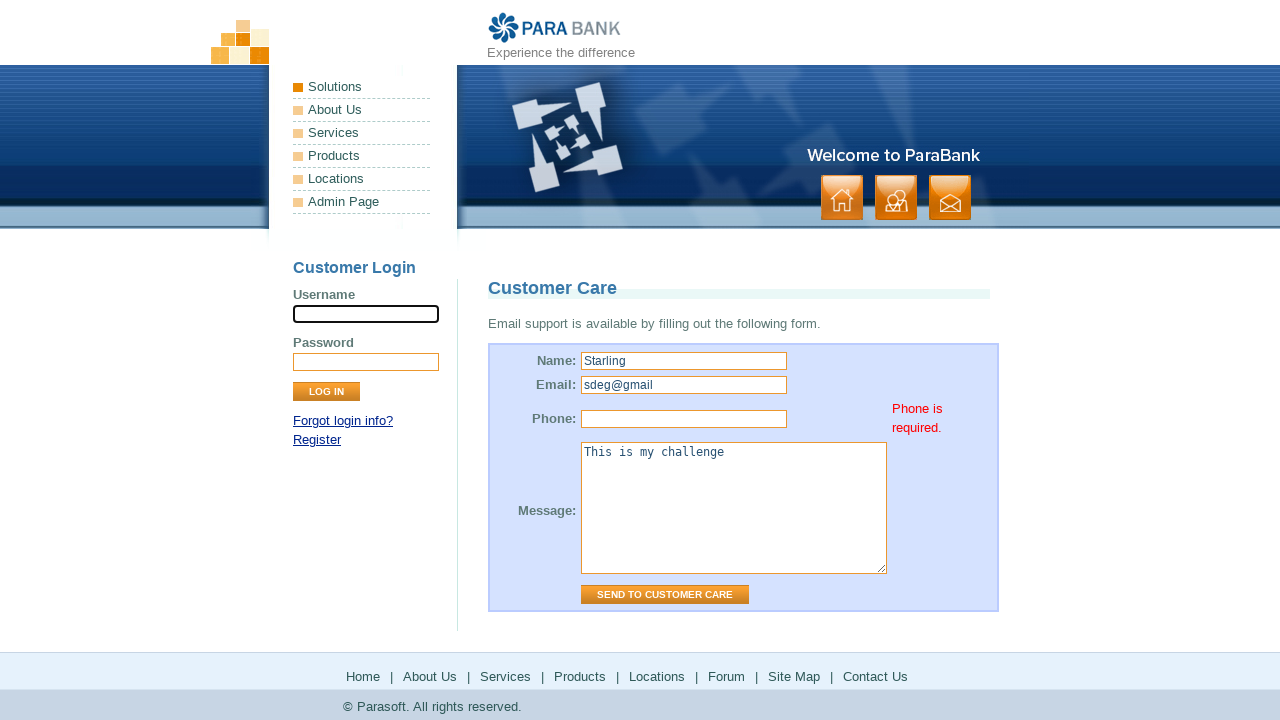

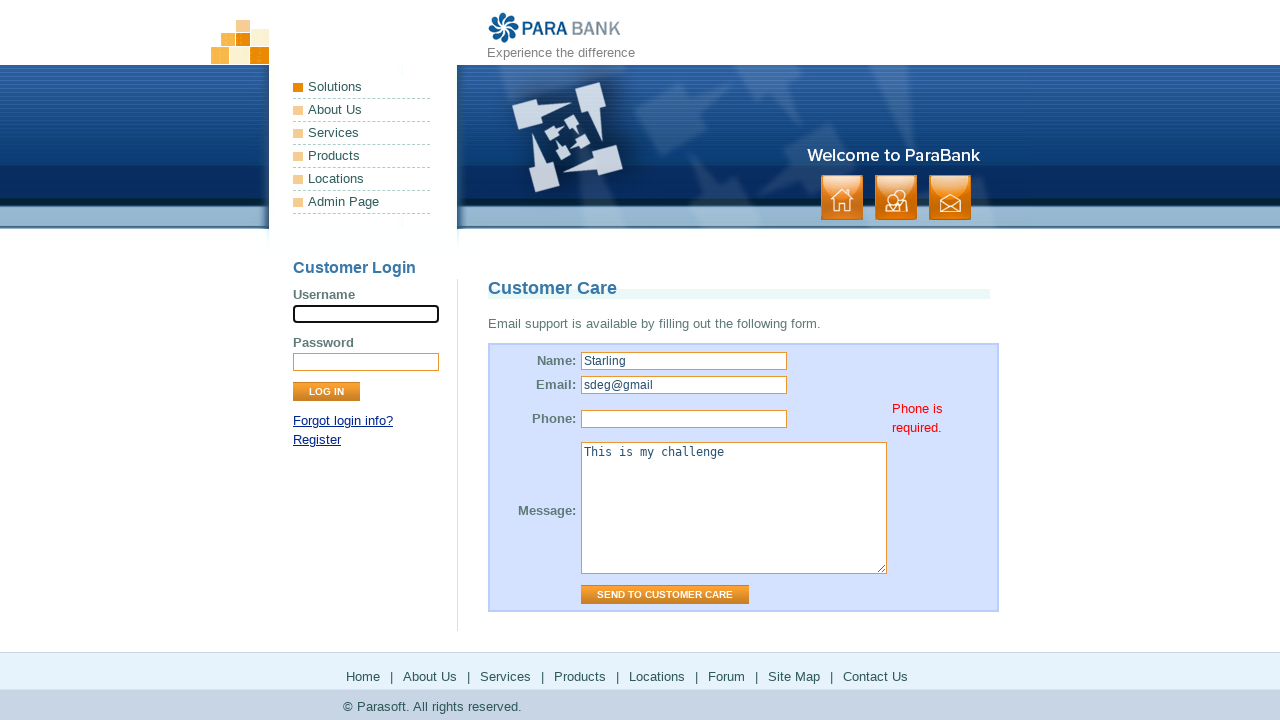